Tests disappearing elements by clicking navigation links and verifying page headings across multiple navigation flows

Starting URL: https://the-internet.herokuapp.com/disappearing_elements

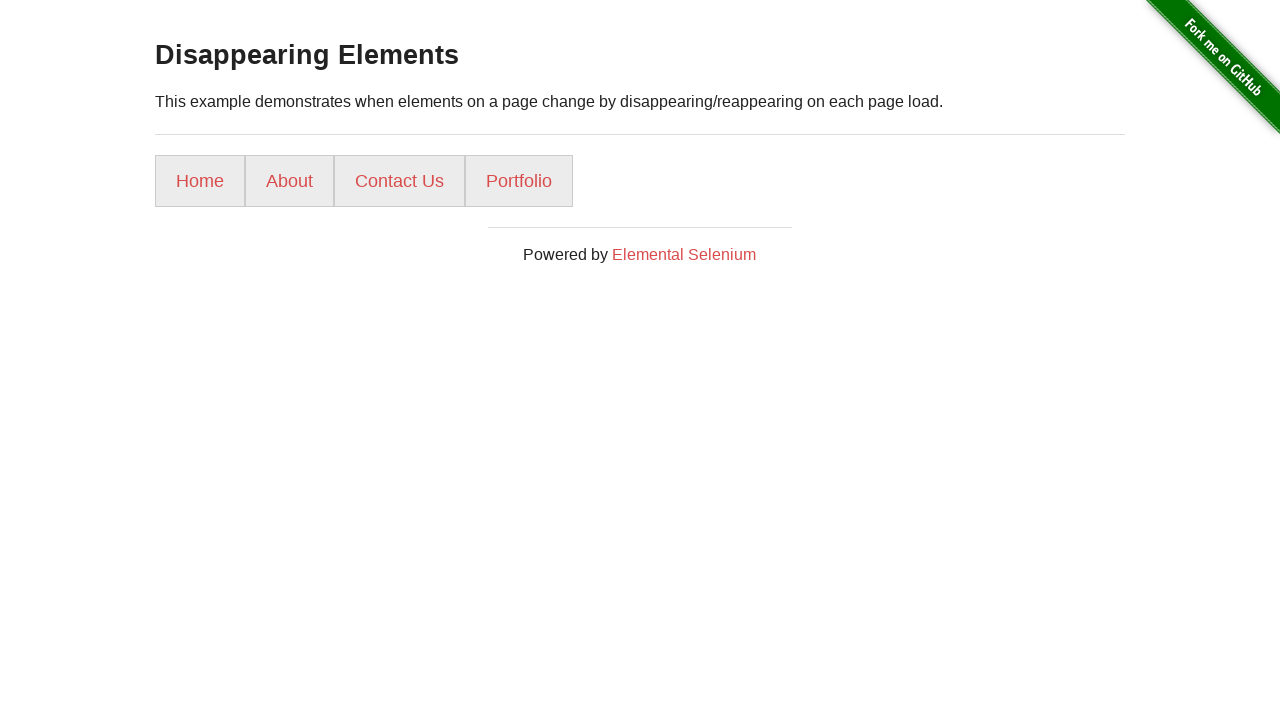

Clicked first navigation link at (200, 181) on li >> nth=0
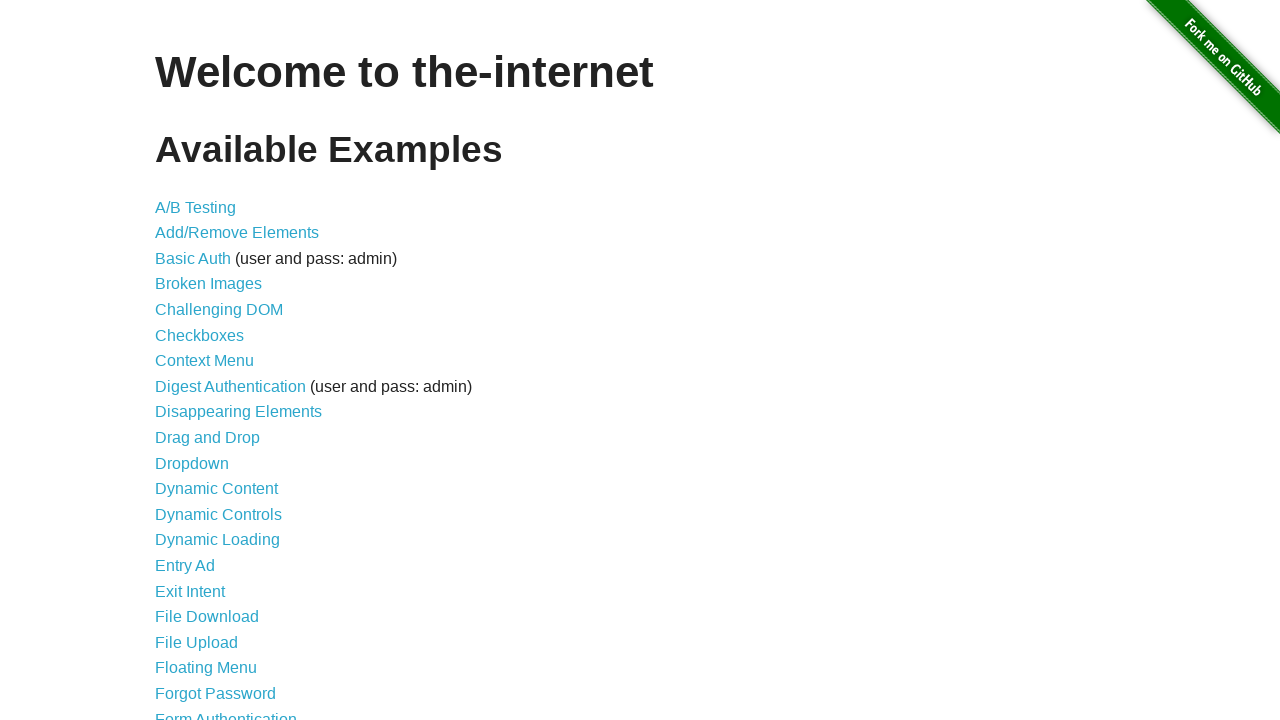

Retrieved heading text: 'Welcome to the-internet'
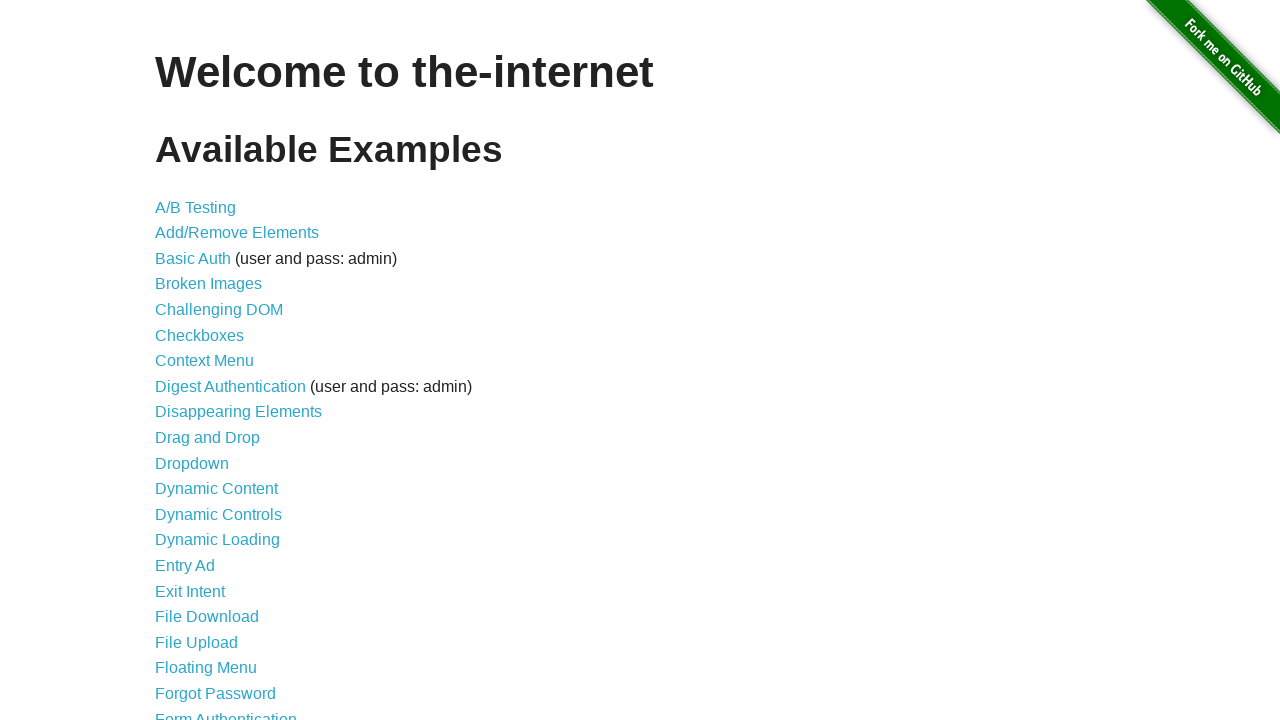

Verified heading matches expected text
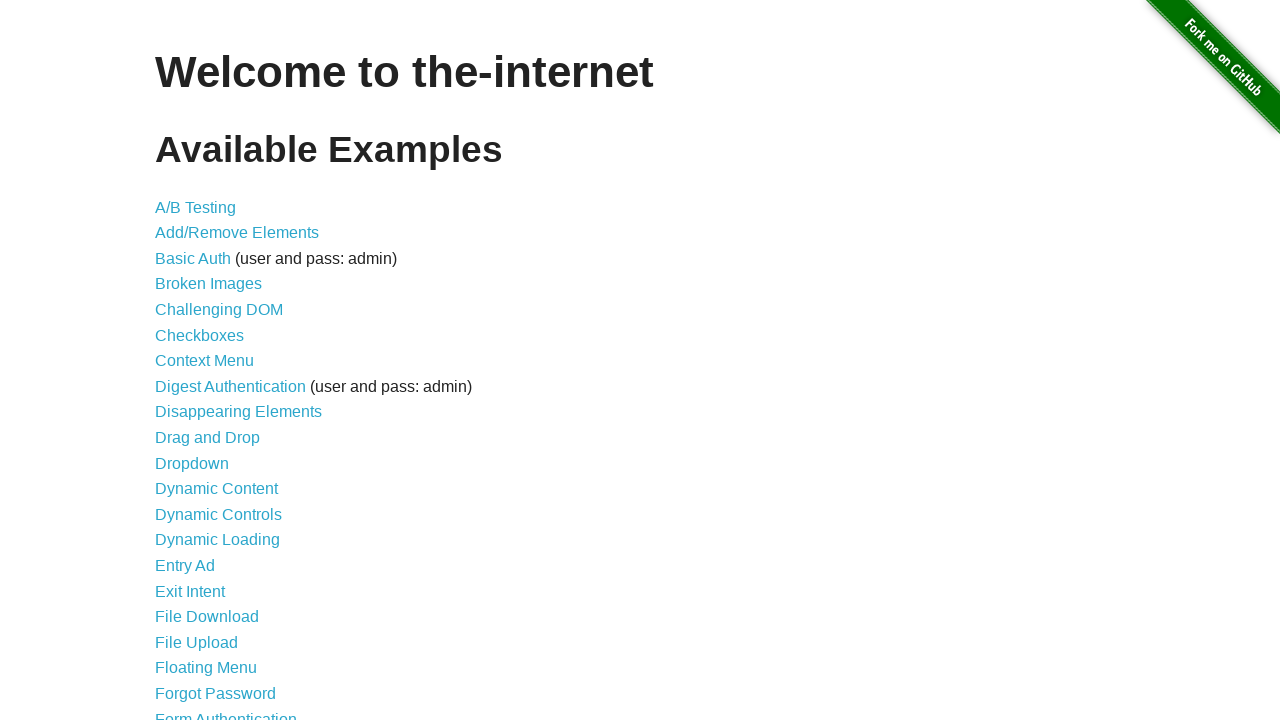

Navigated back to disappearing elements page
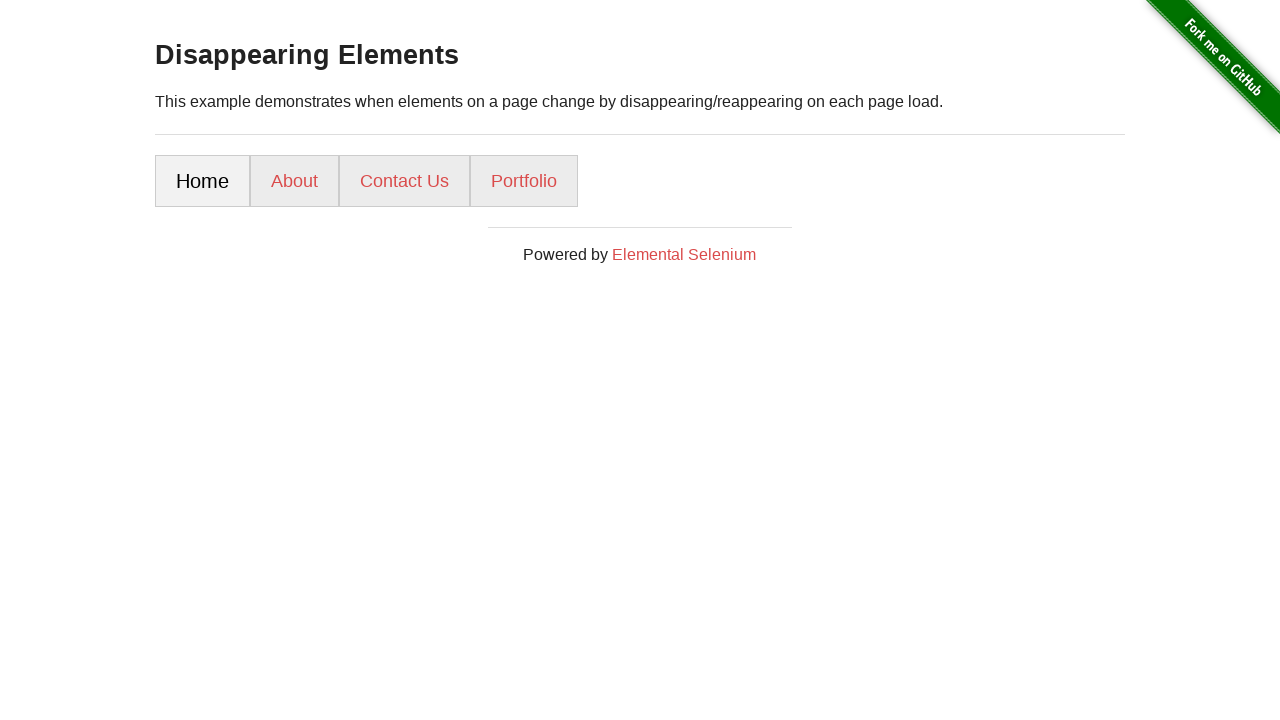

Clicked second navigation link at (294, 181) on li >> nth=1
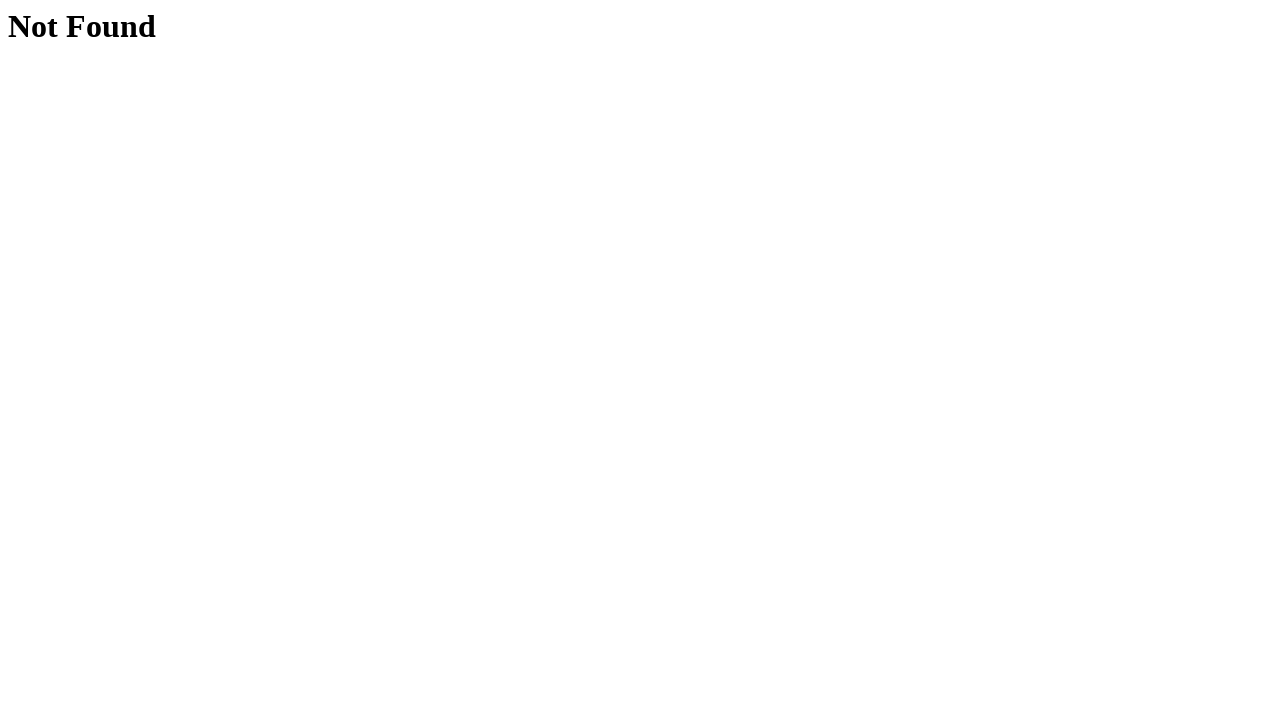

Retrieved h1 text from second navigation link
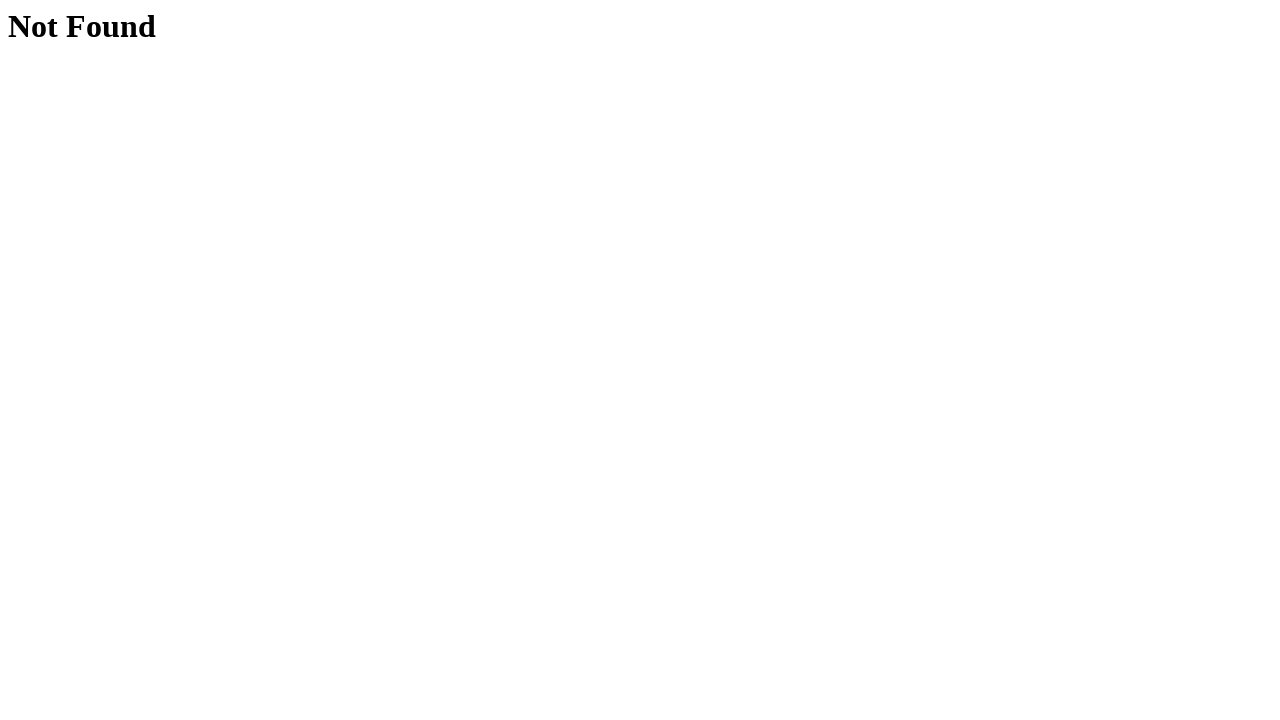

Navigated back to disappearing elements page
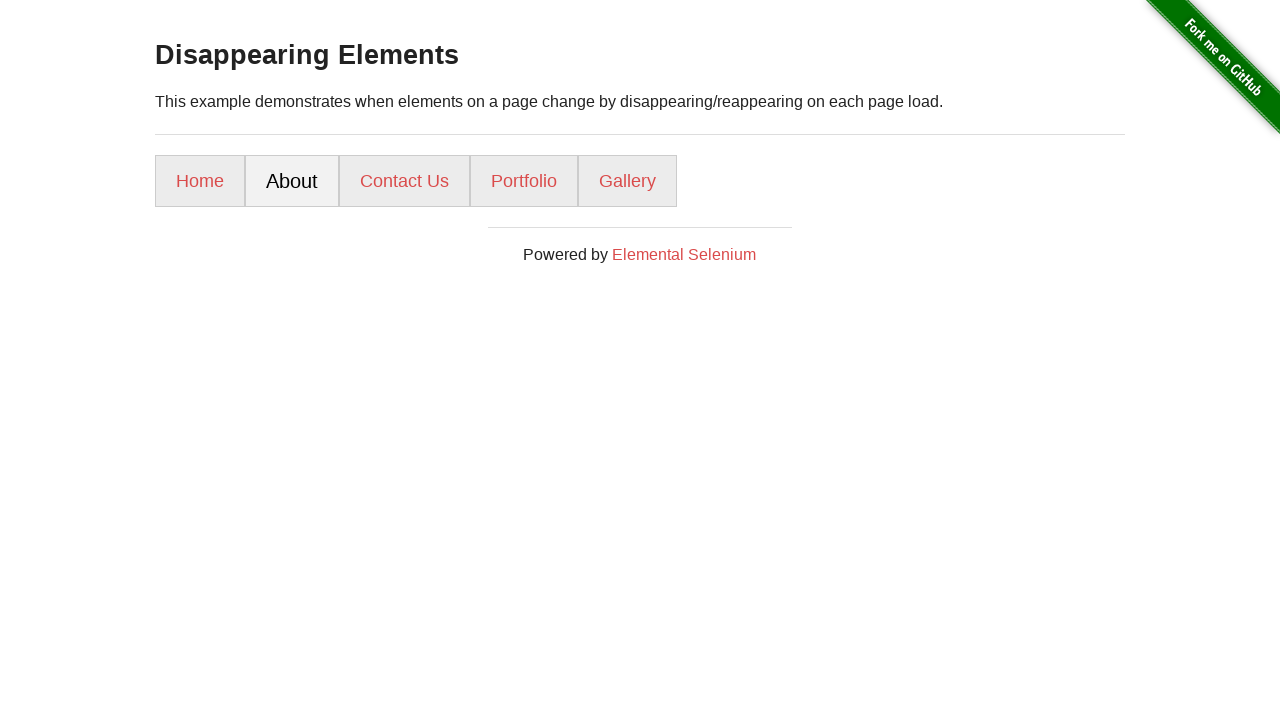

Clicked third navigation link at (404, 181) on li >> nth=2
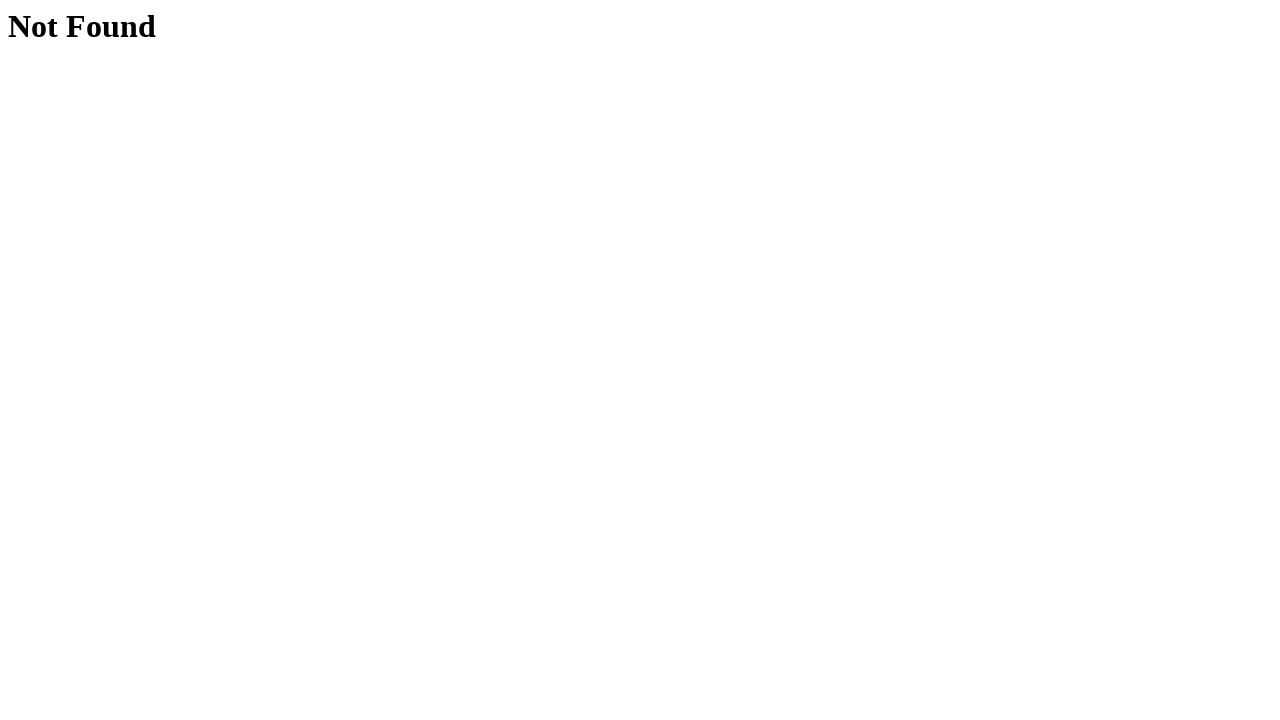

Retrieved h1 text from third navigation link
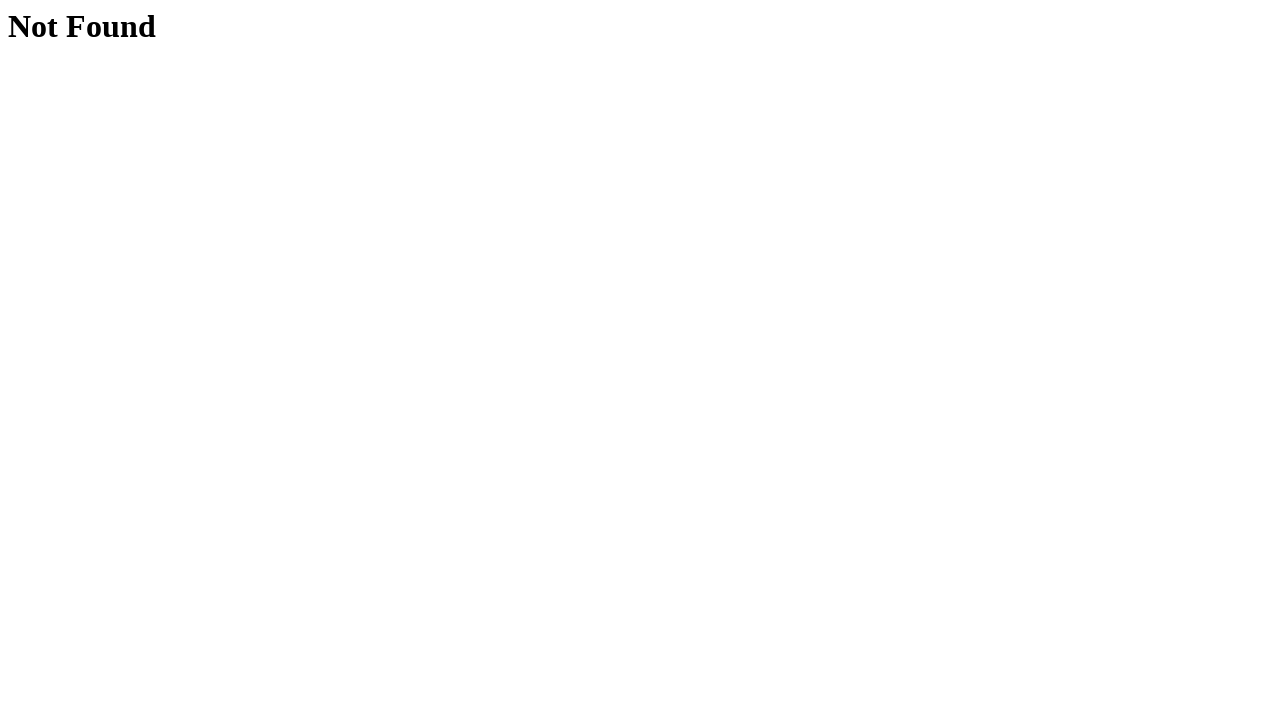

Navigated back to disappearing elements page
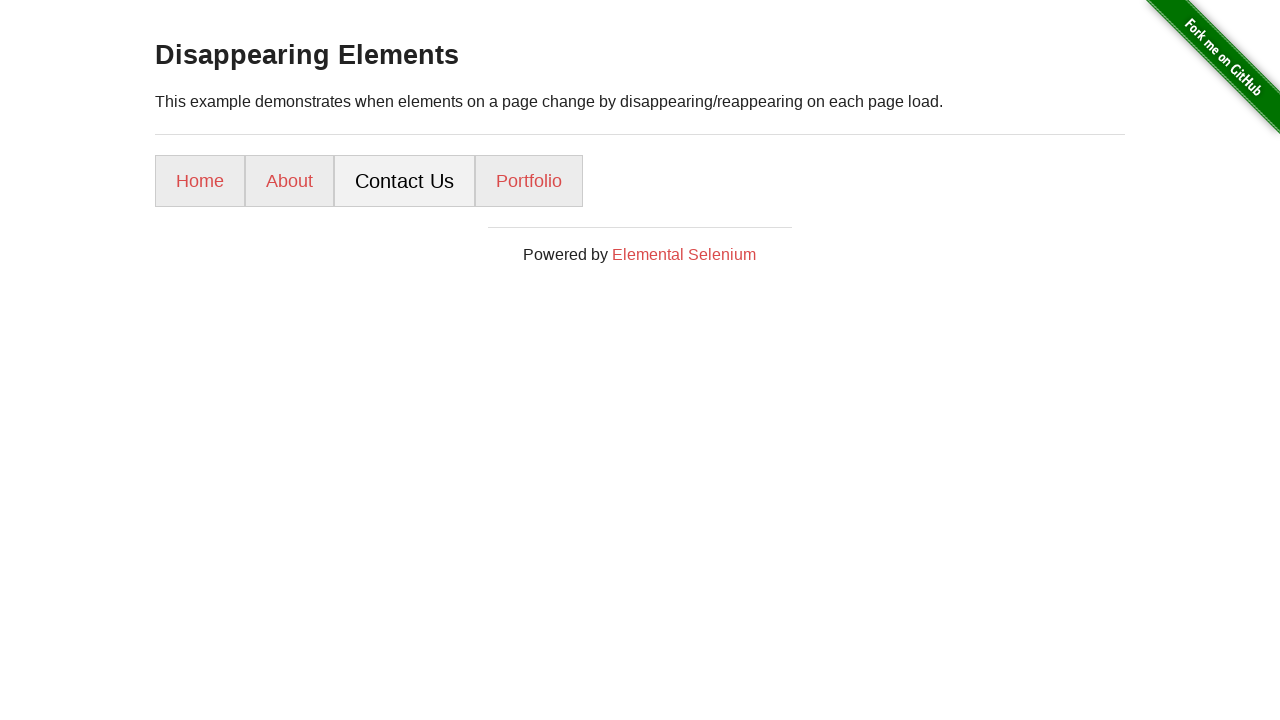

Clicked fourth navigation link at (529, 181) on li >> nth=3
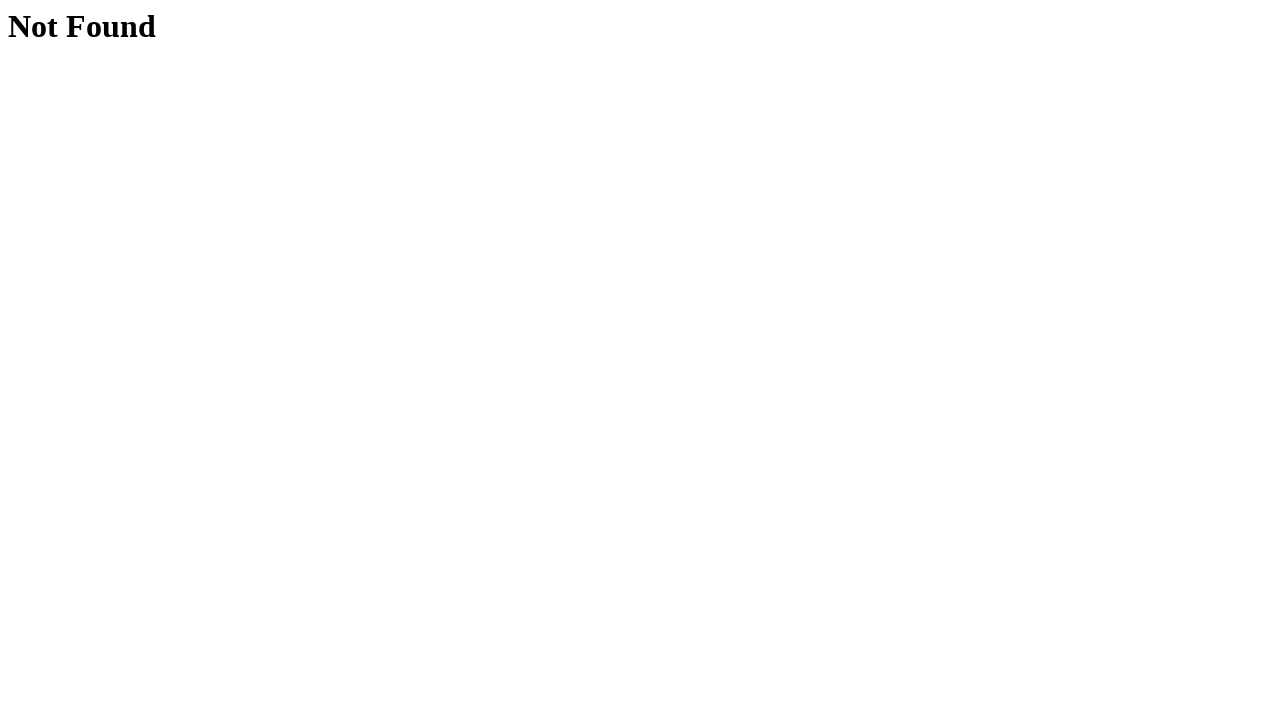

Retrieved h1 text from fourth navigation link
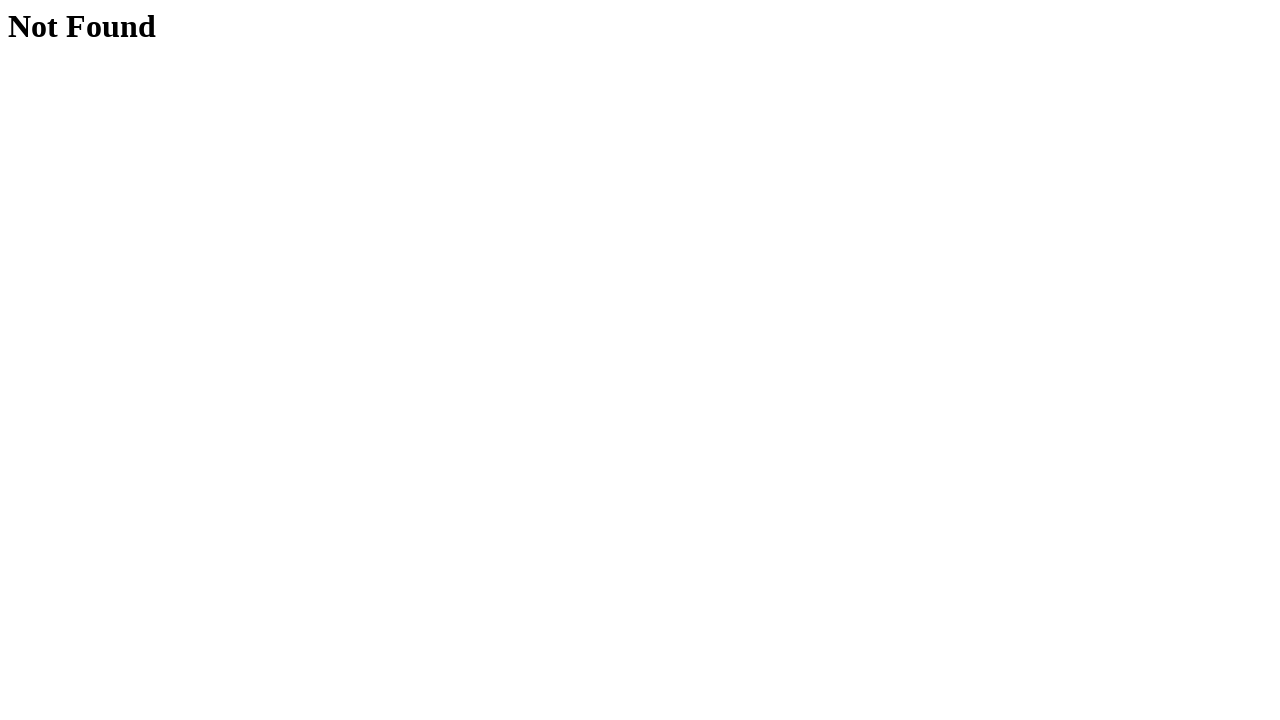

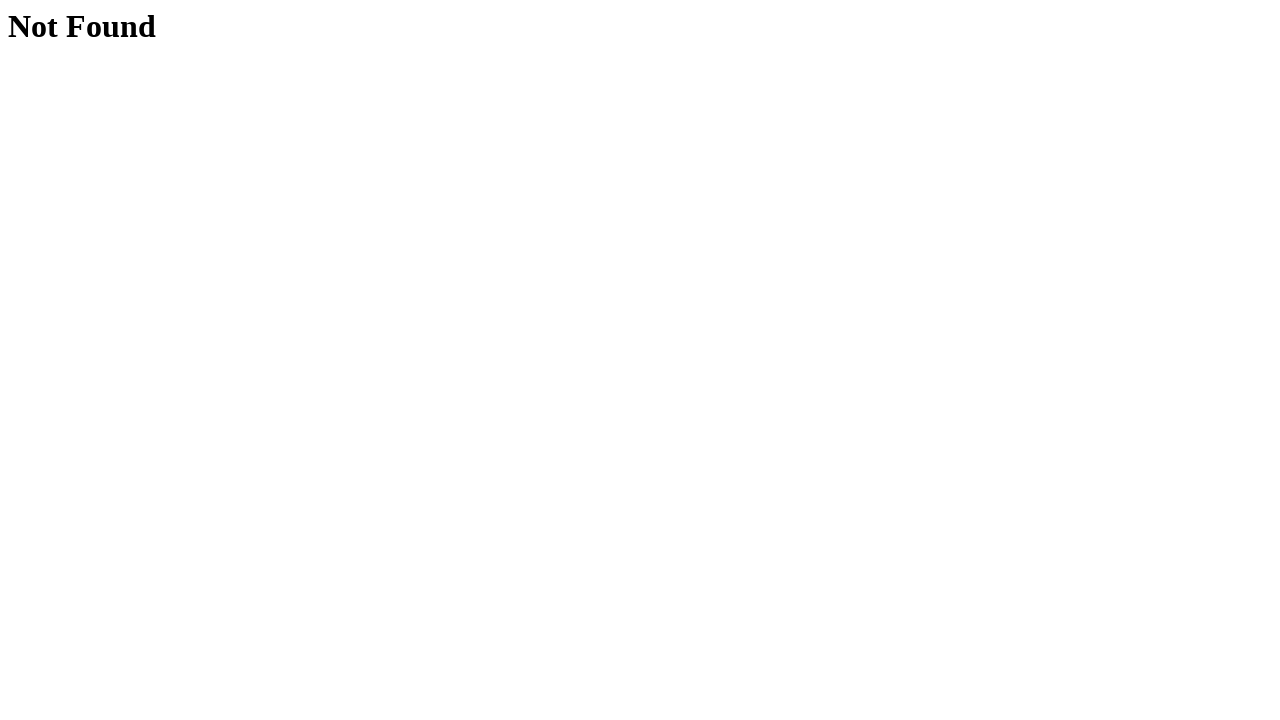